Tests a text box form by filling in user name, email, current address, and permanent address fields, then submitting the form

Starting URL: https://demoqa.com/text-box

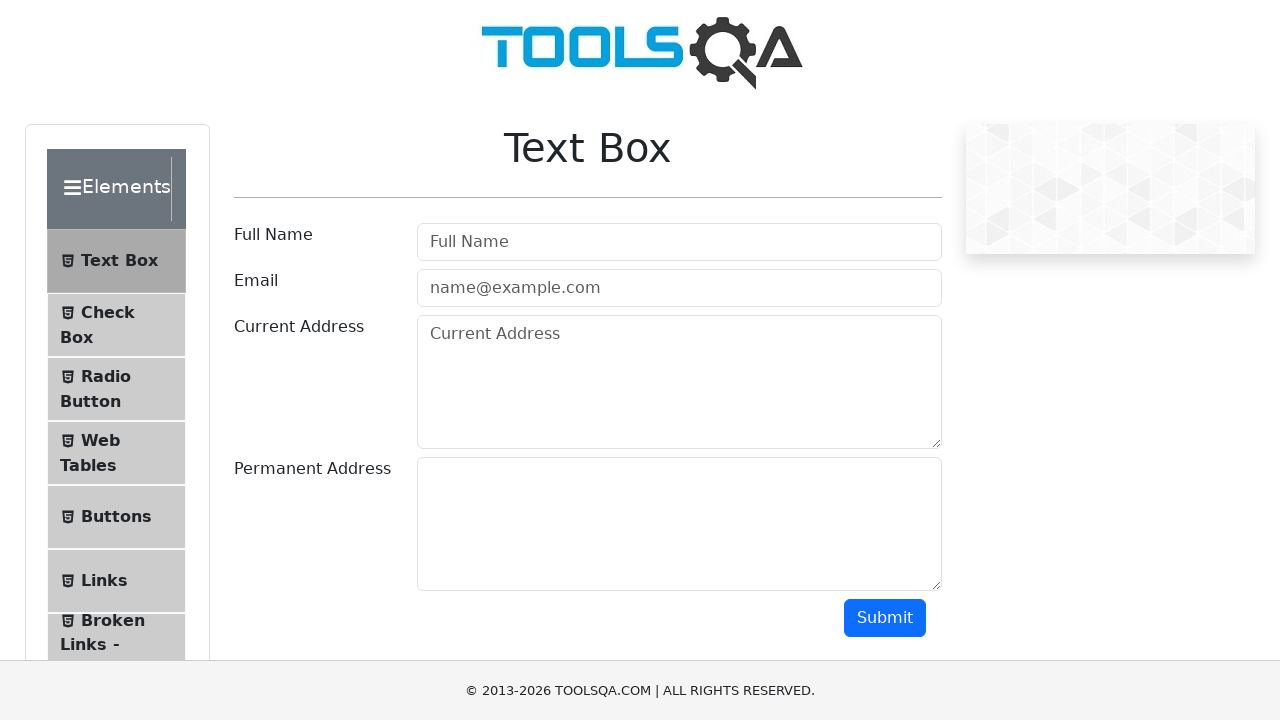

Filled user name field with 'Sarah Johnson' on input#userName
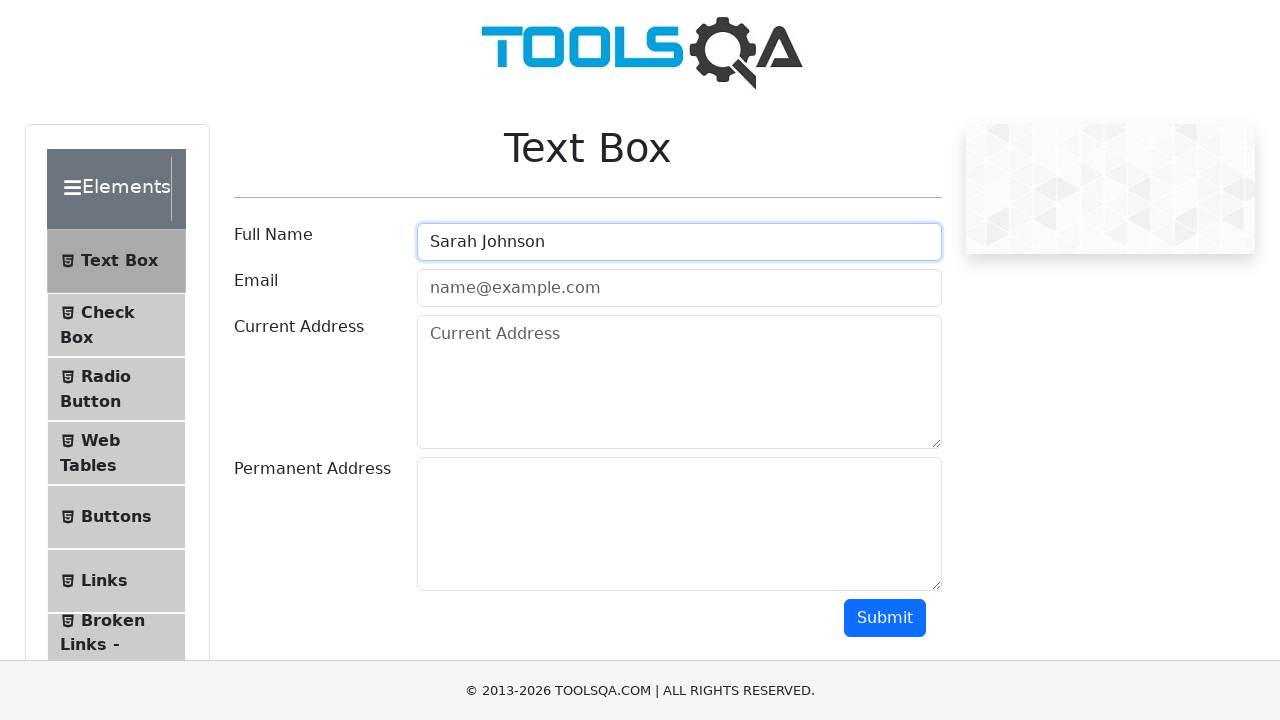

Filled email field with 'sarah.johnson@email.com' on input[type='email']
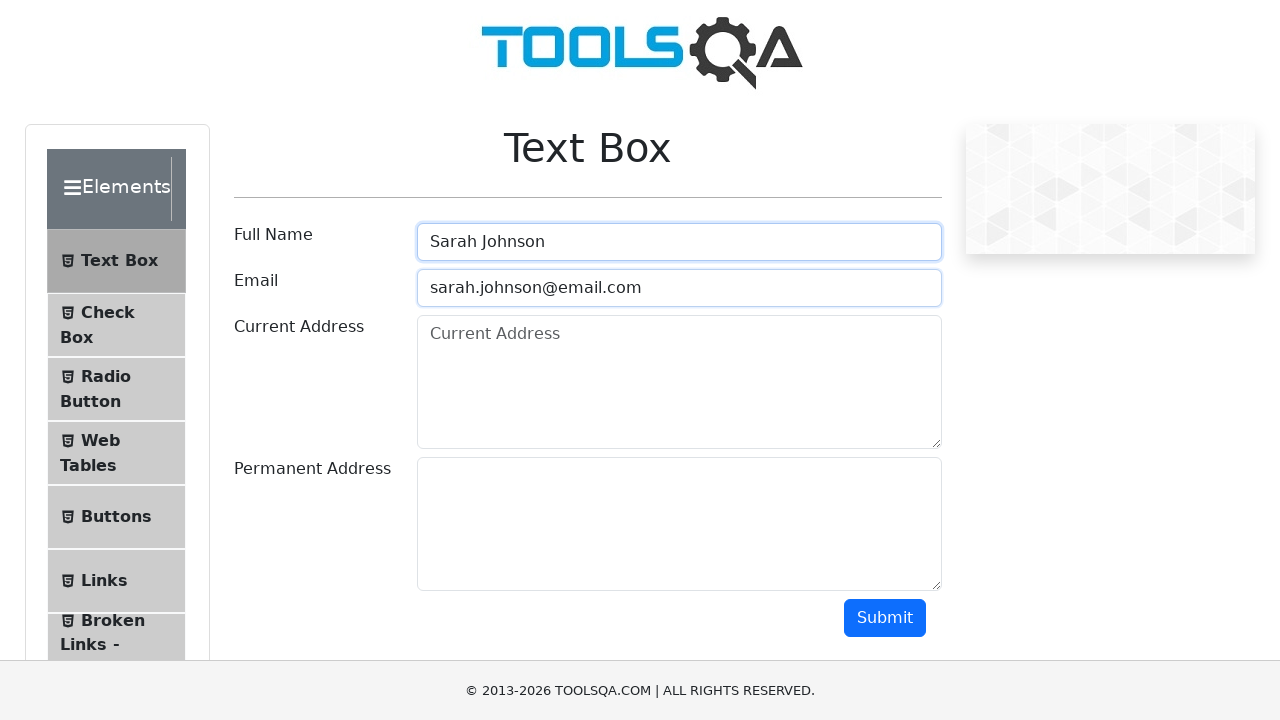

Filled current address field with '123 Oak Street, Boston, MA' on textarea#currentAddress
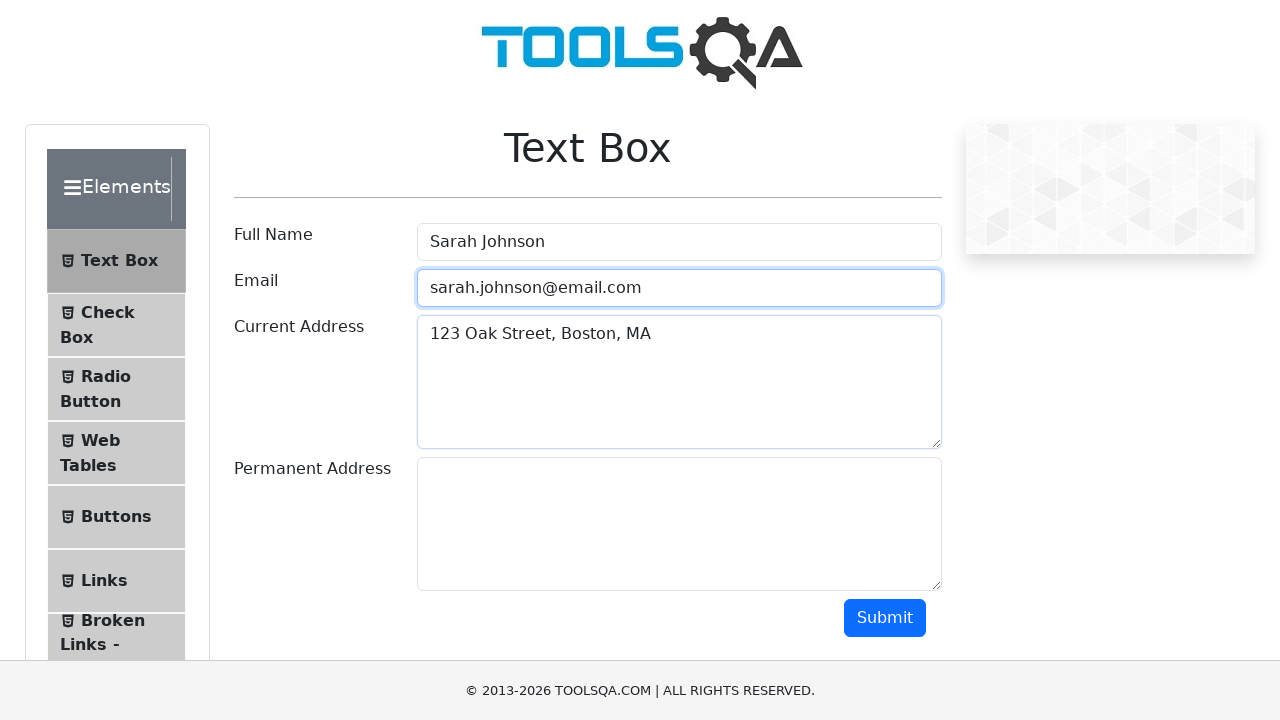

Filled permanent address field with '456 Pine Avenue, Seattle, WA' on textarea#permanentAddress
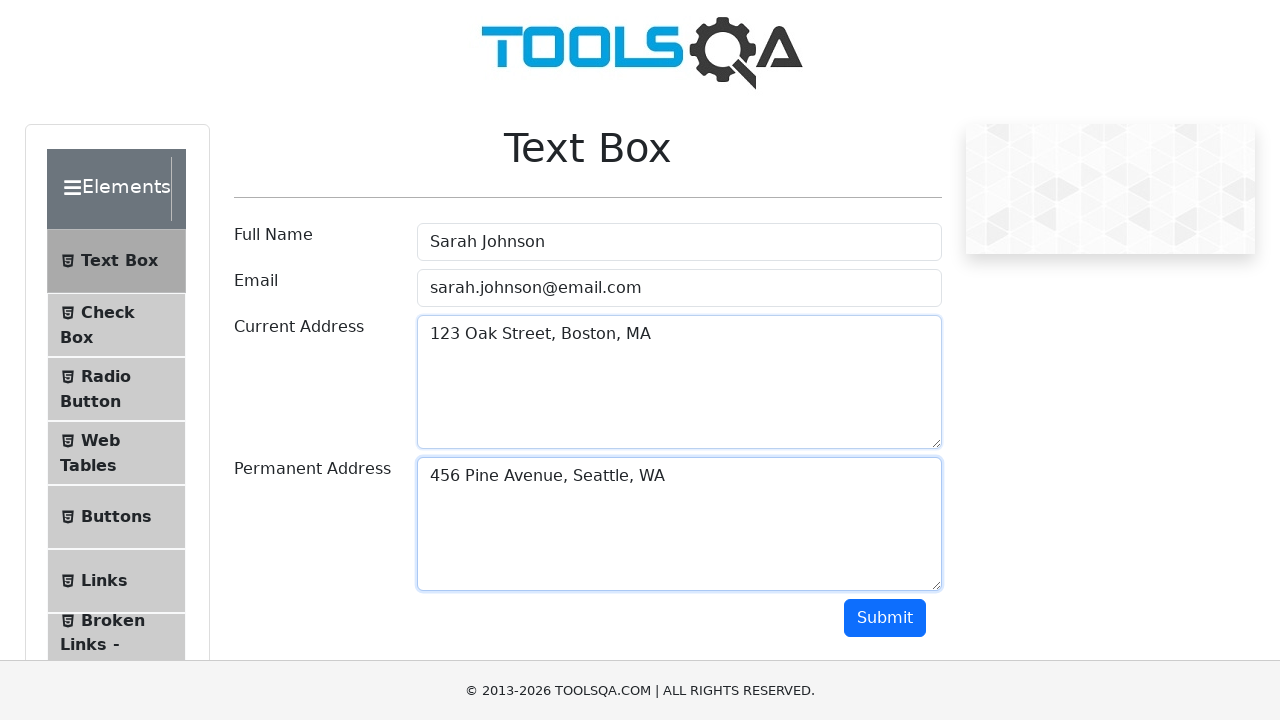

Clicked submit button to submit the form at (885, 618) on button#submit
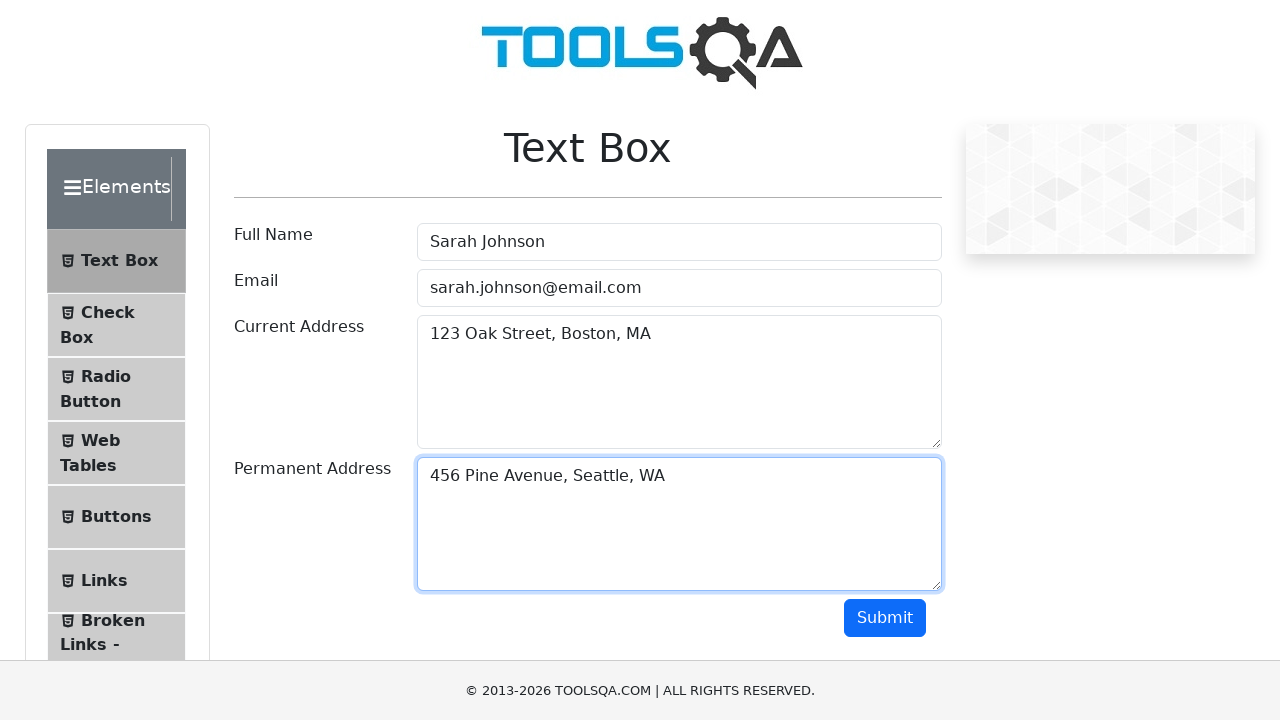

Form submission output appeared on page
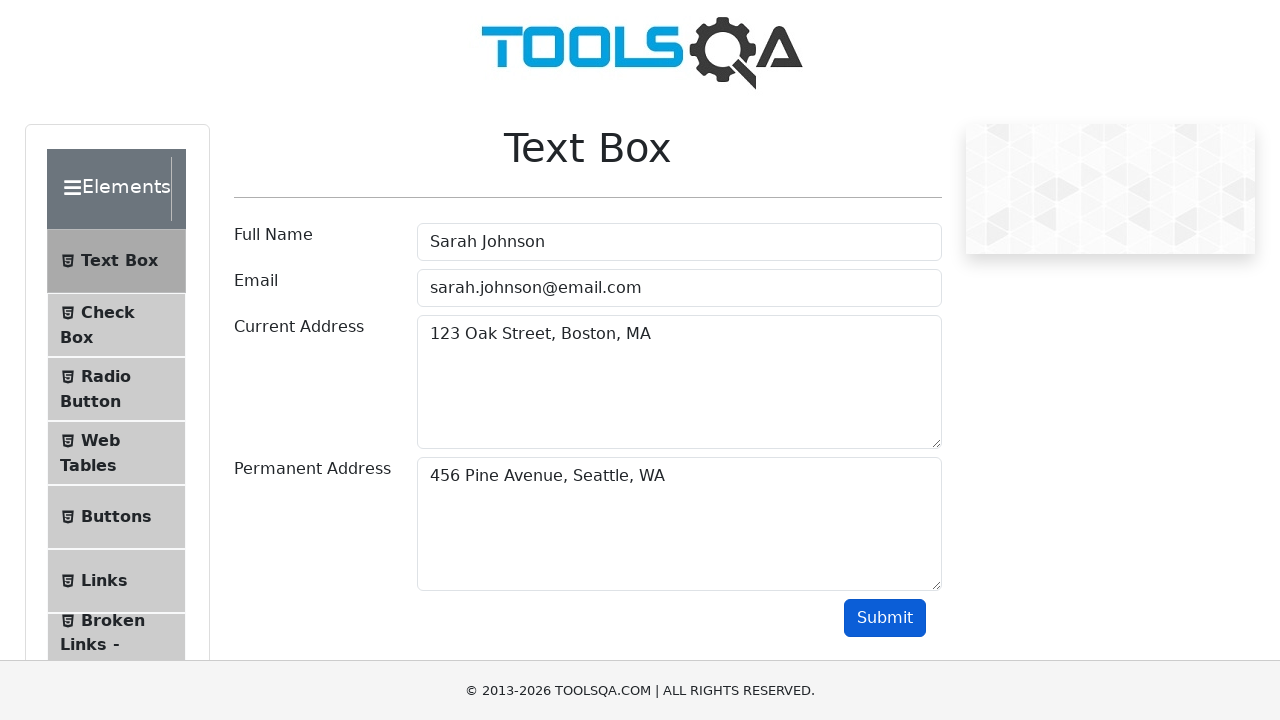

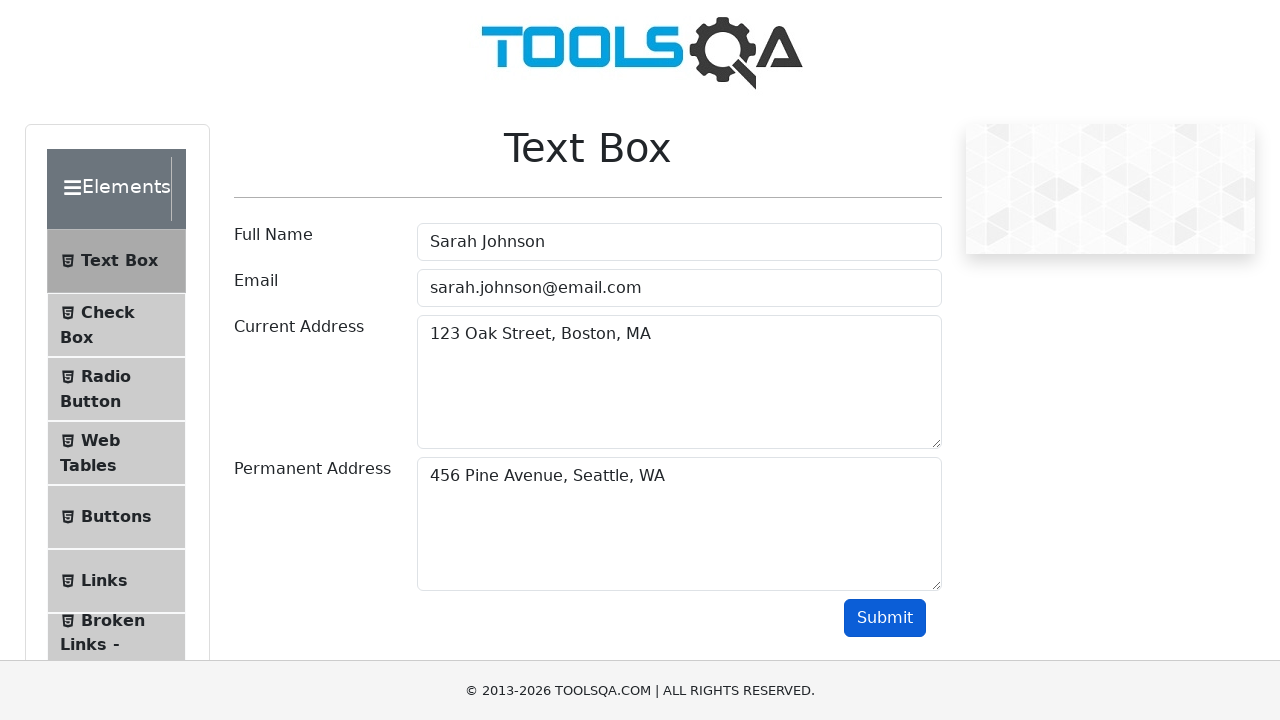